Opens a YouTube video URL and maximizes the window

Starting URL: https://youtu.be/1EwMAiqLUhM

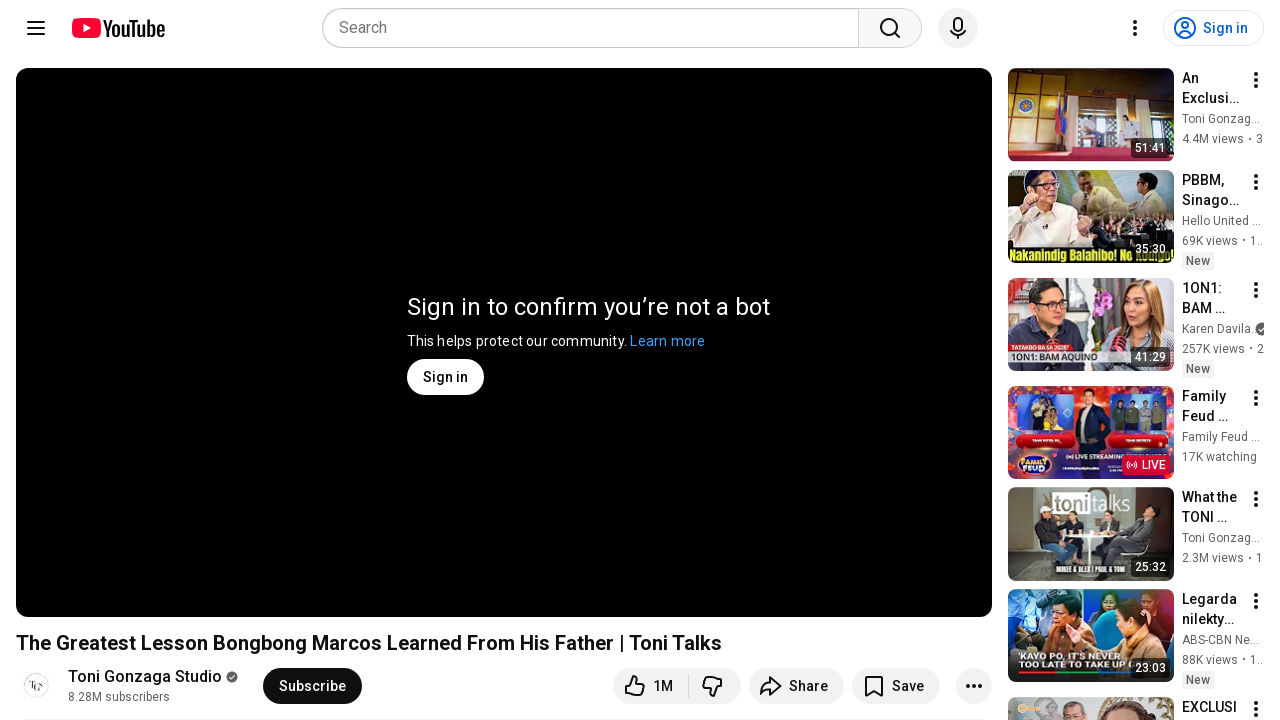

Navigated to YouTube video URL https://youtu.be/1EwMAiqLUhM
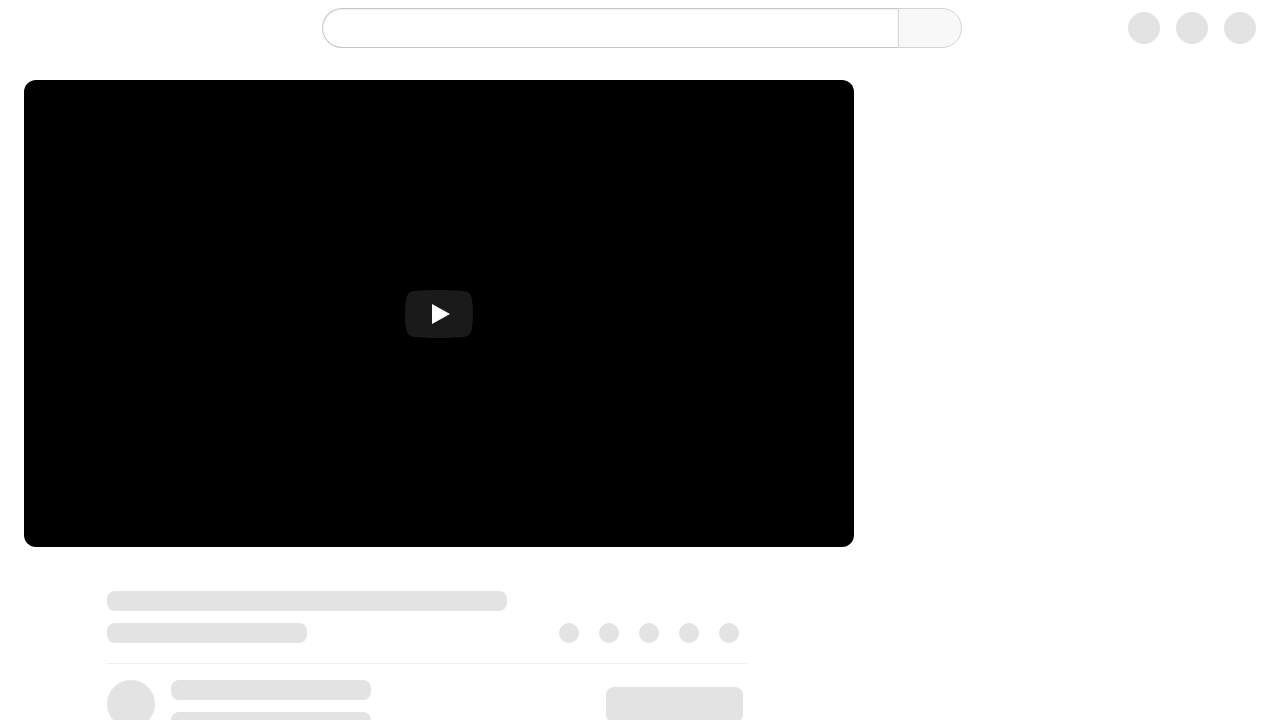

Maximized window to 1920x1080 viewport
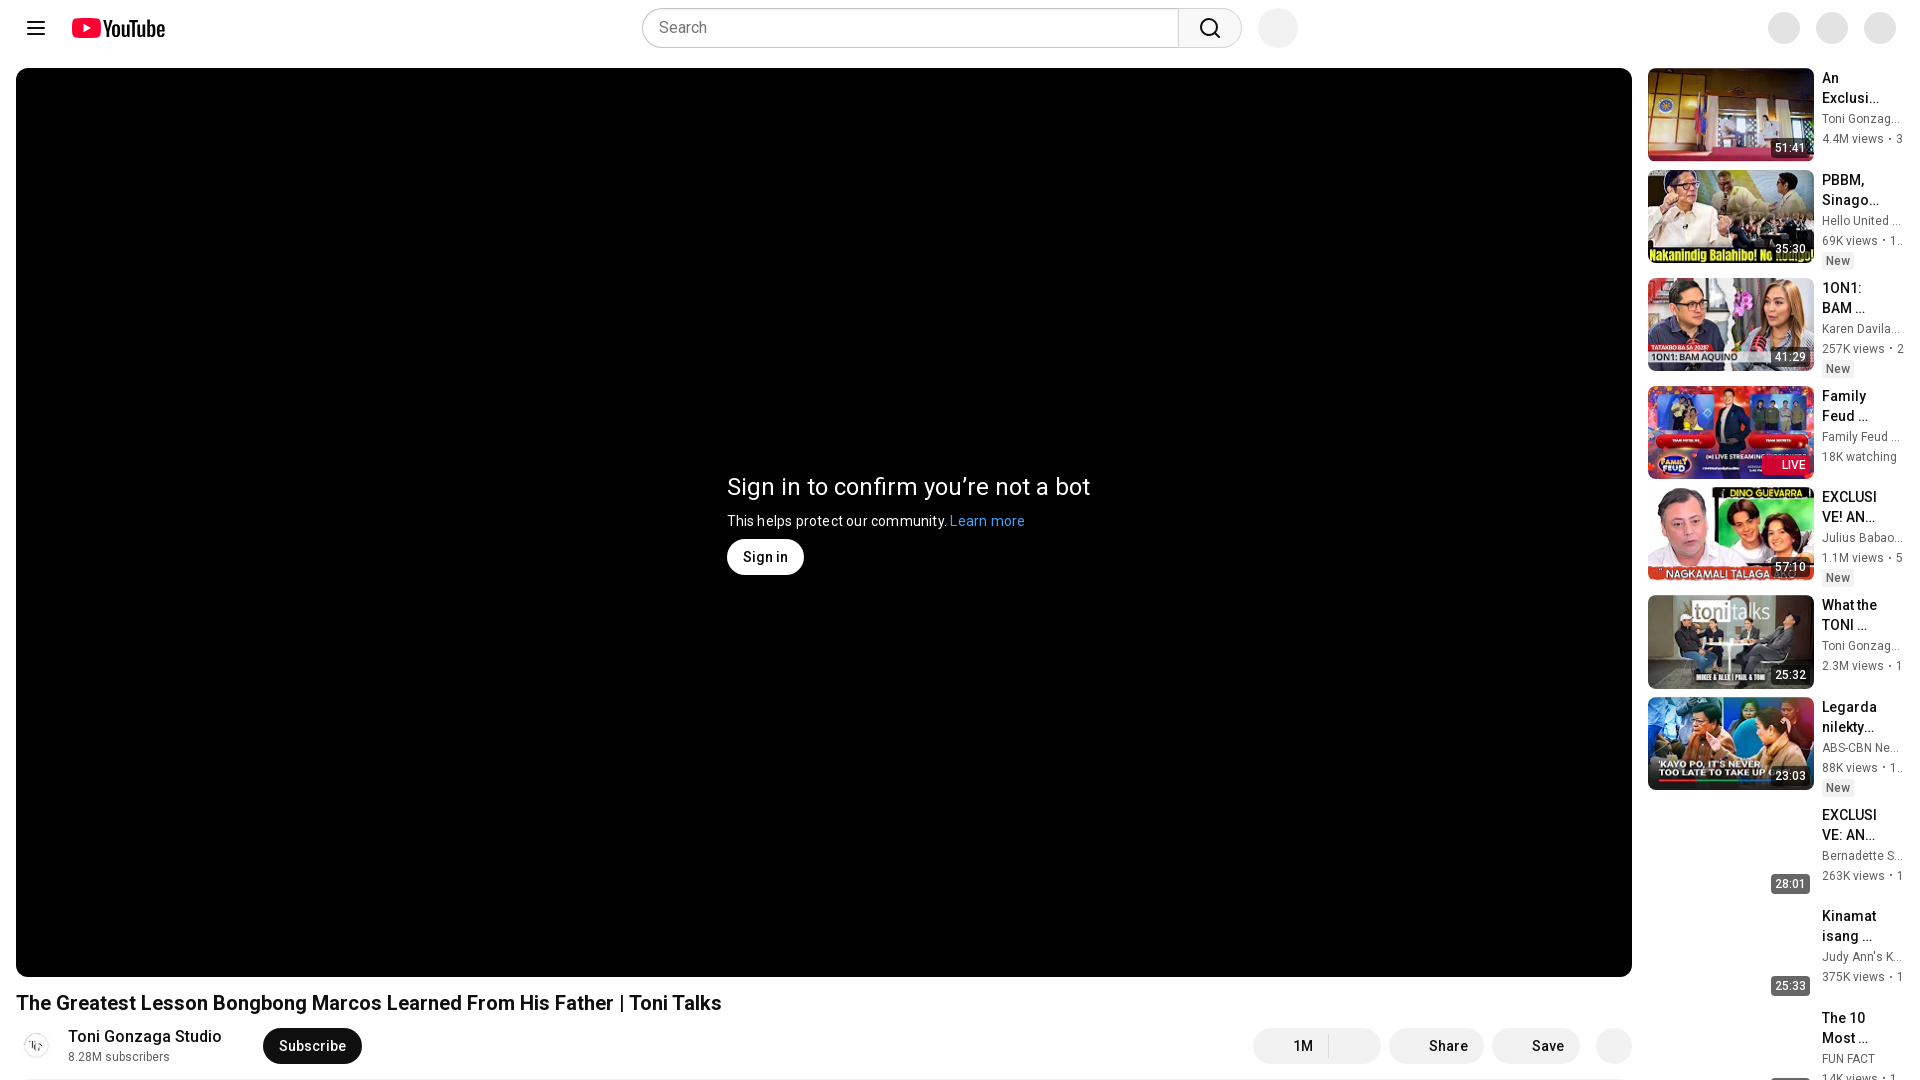

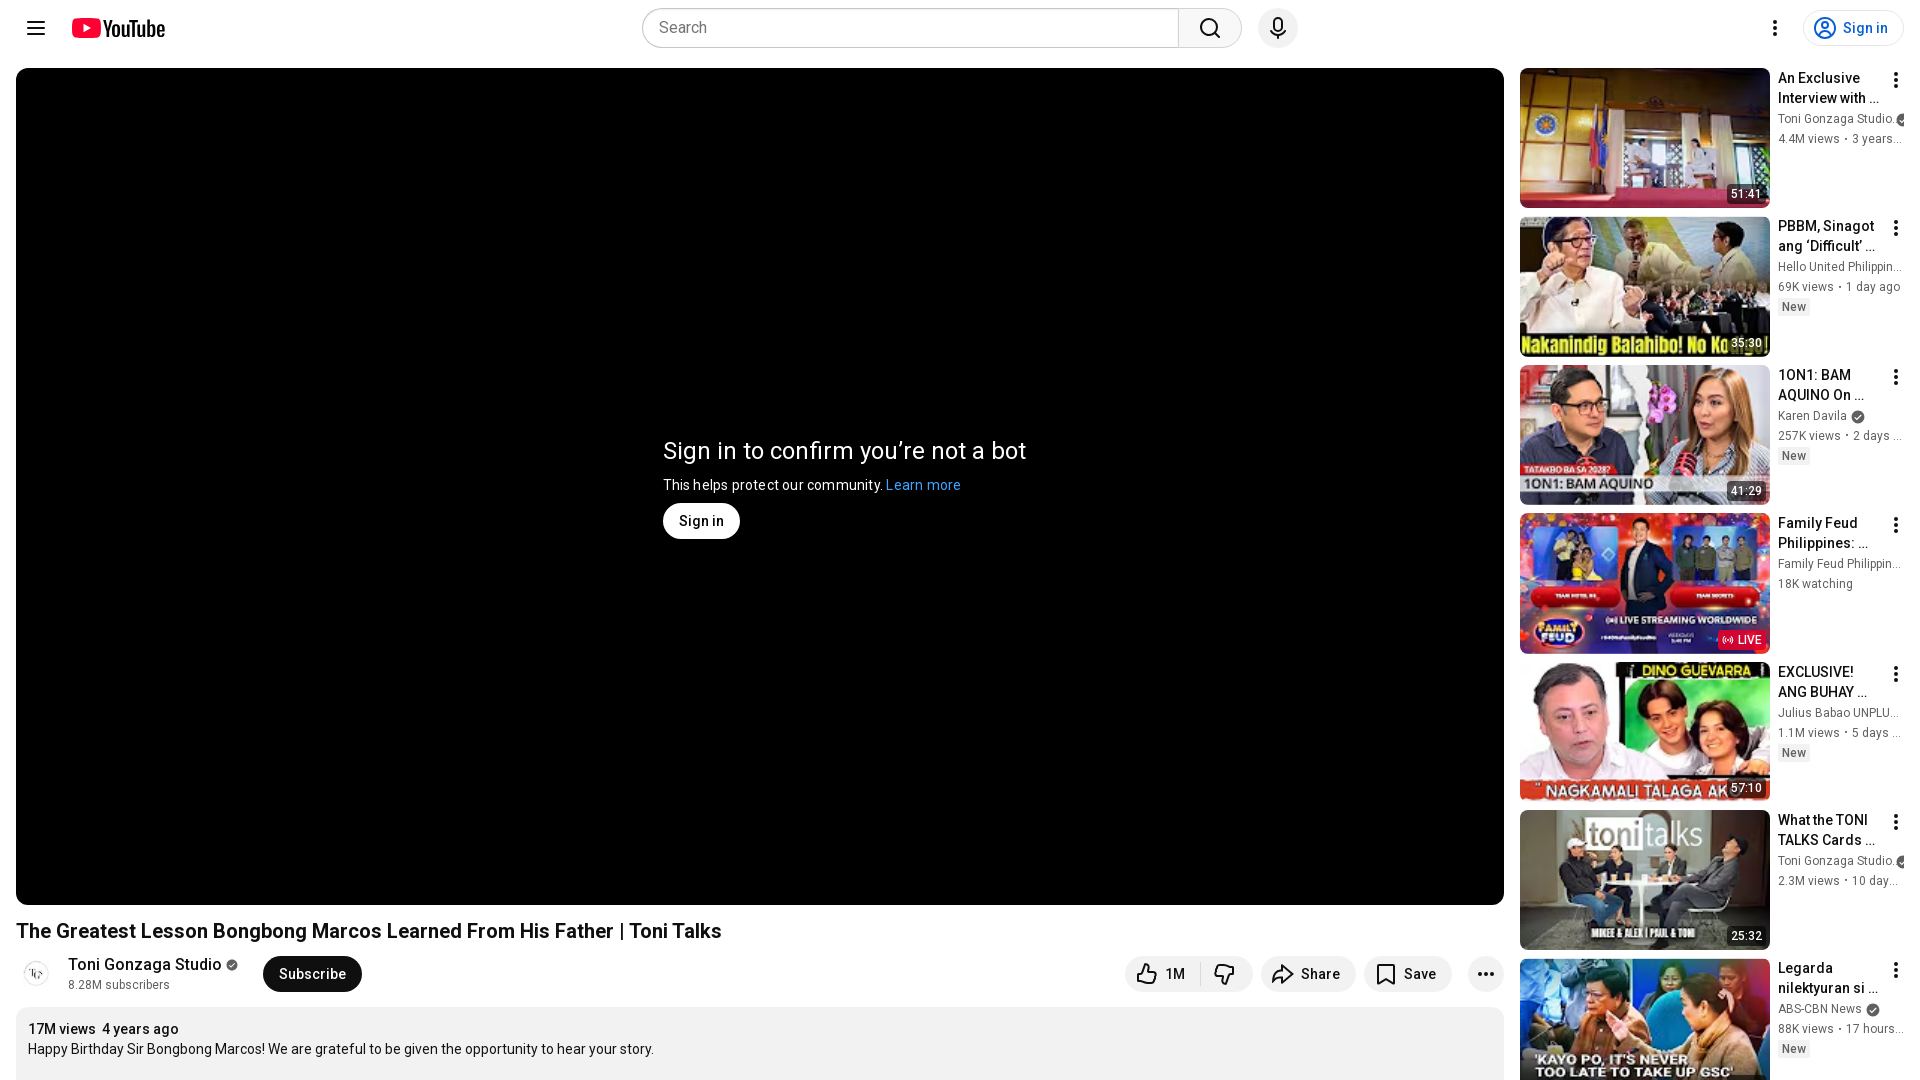